Tests clicking functionality on a button using Actions class to perform a click action

Starting URL: http://demoqa.com/buttons

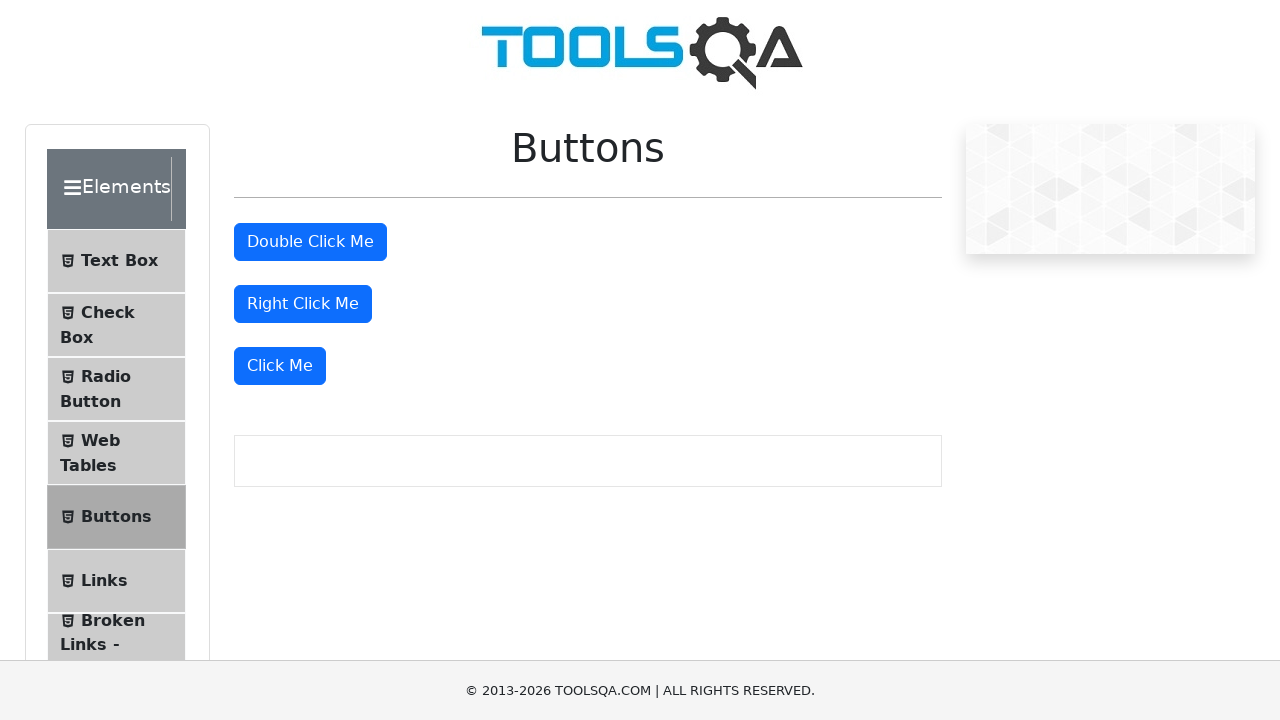

Located 'Click Me' button on the page
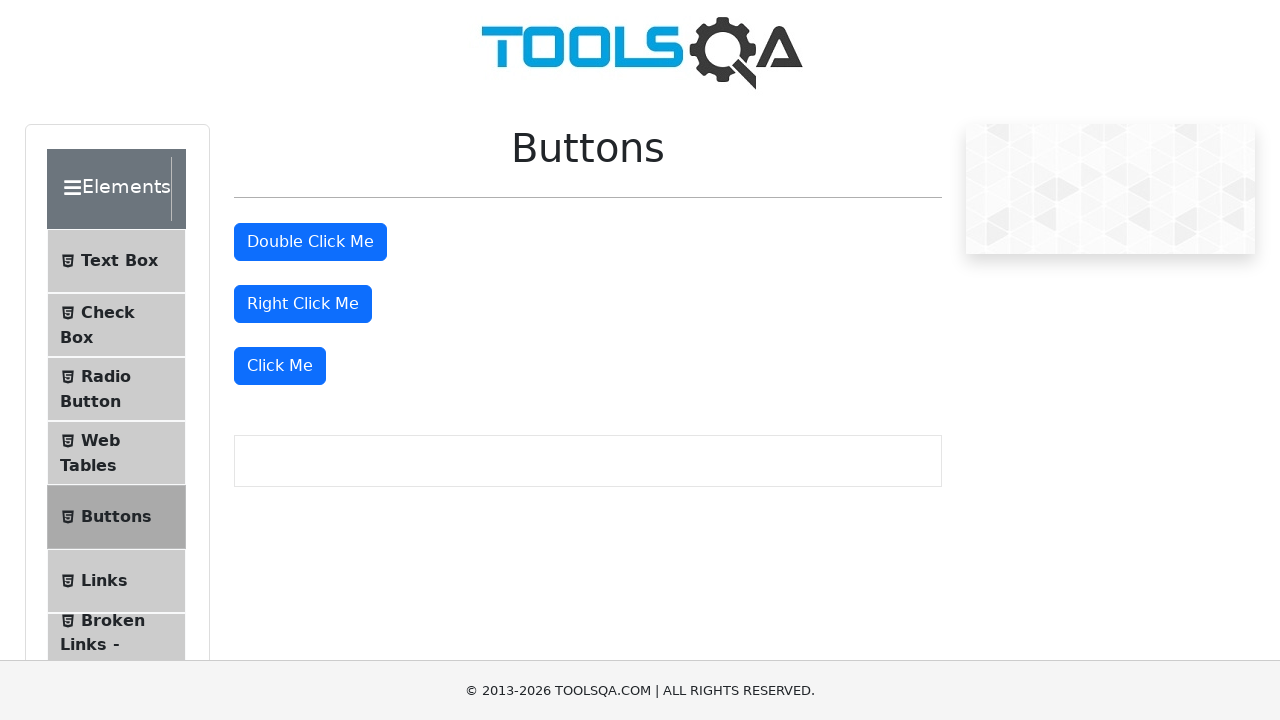

Clicked the 'Click Me' button at (280, 366) on xpath=//button[text()='Click Me']
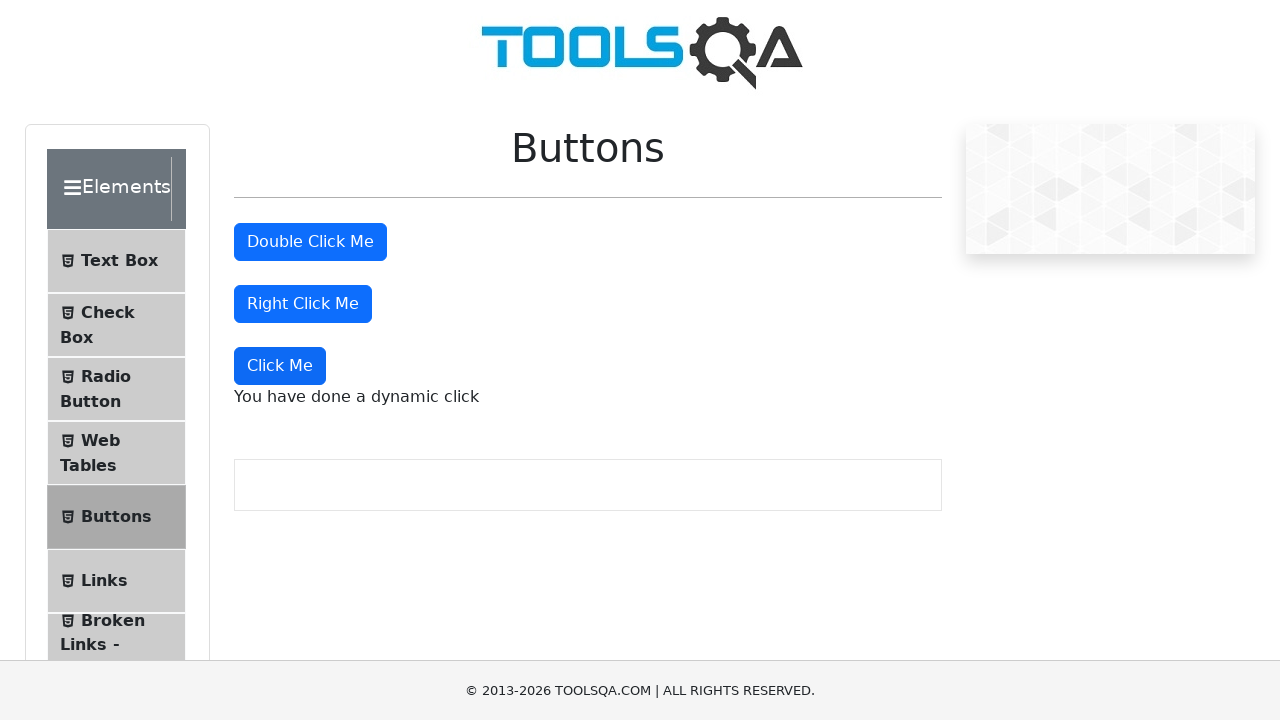

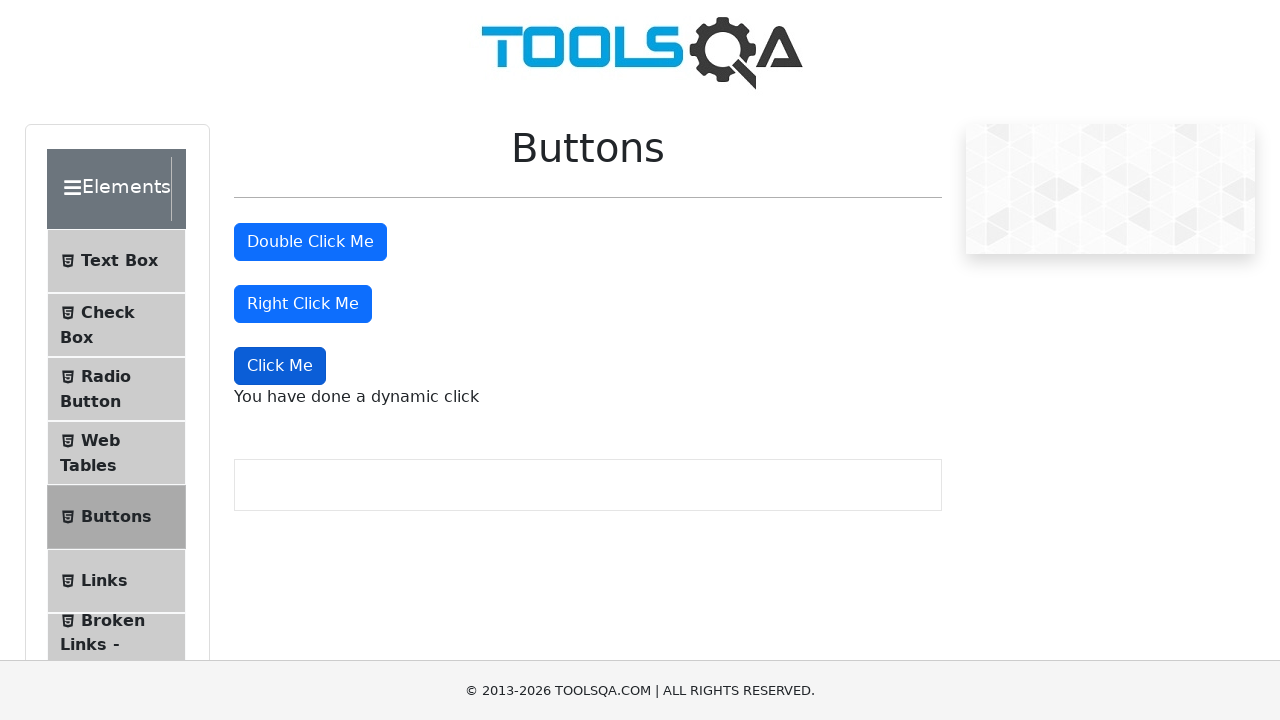